Tests dropdown selection functionality by selecting options from multiple dropdown menus using different selection methods

Starting URL: https://letcode.in/dropdowns

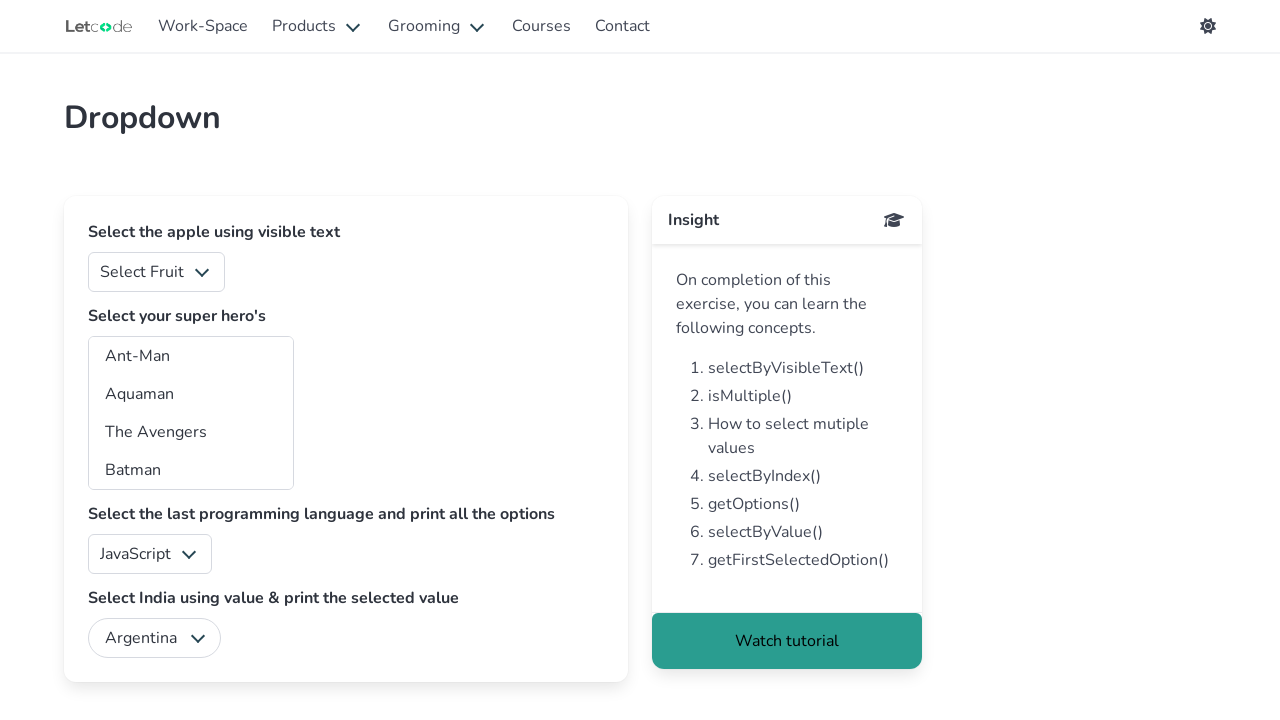

Navigated to dropdown test page
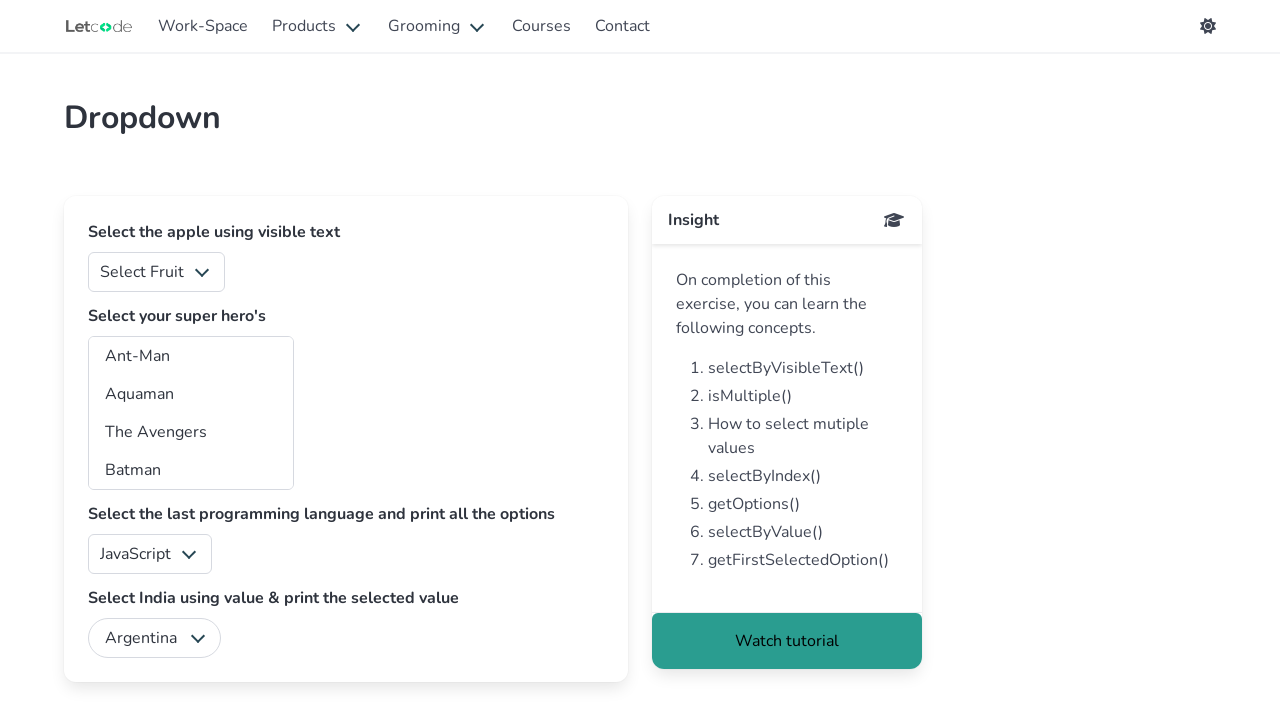

Selected fruit option by value '2' on #fruits
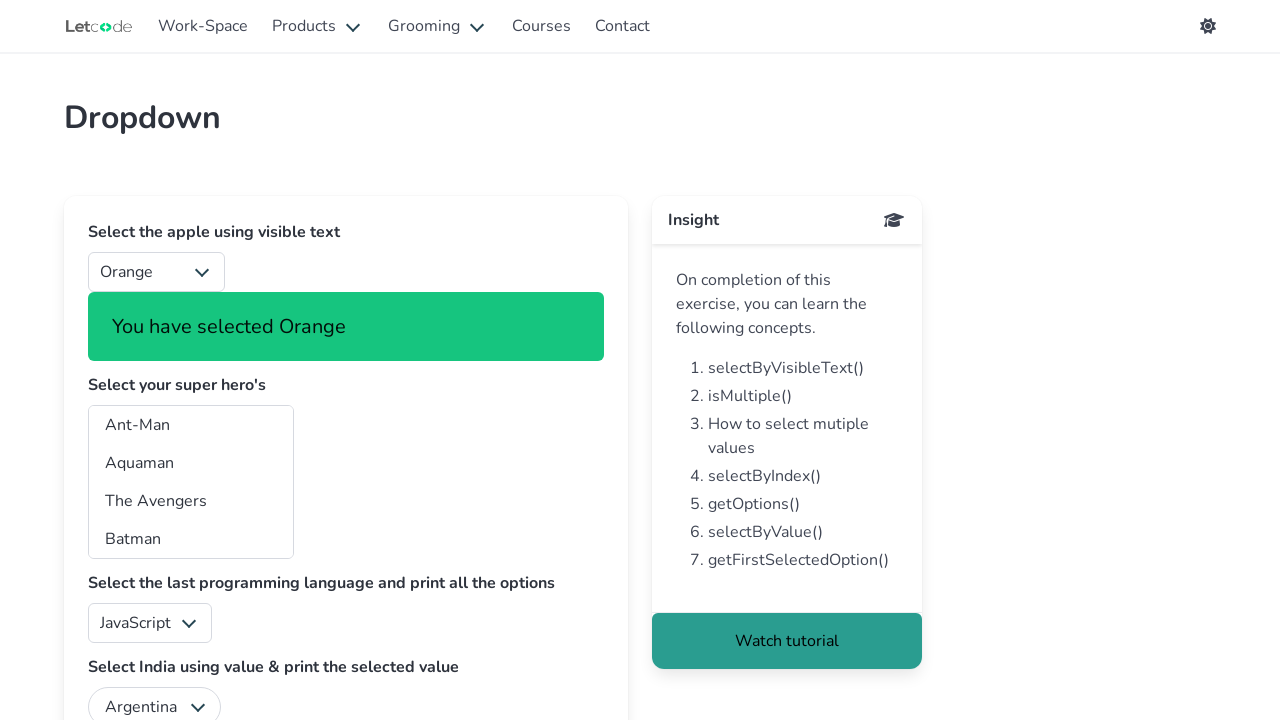

Selected 'Aquaman' from superhero dropdown by visible text on #superheros
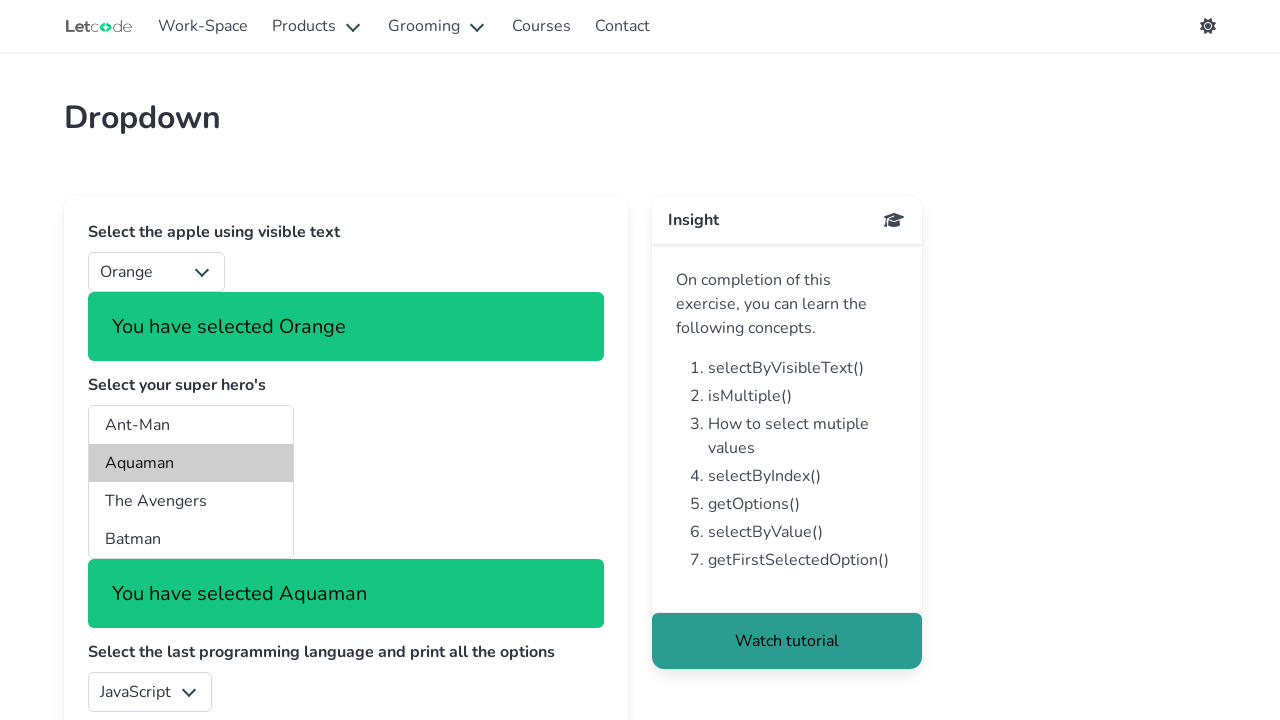

Retrieved all language dropdown options
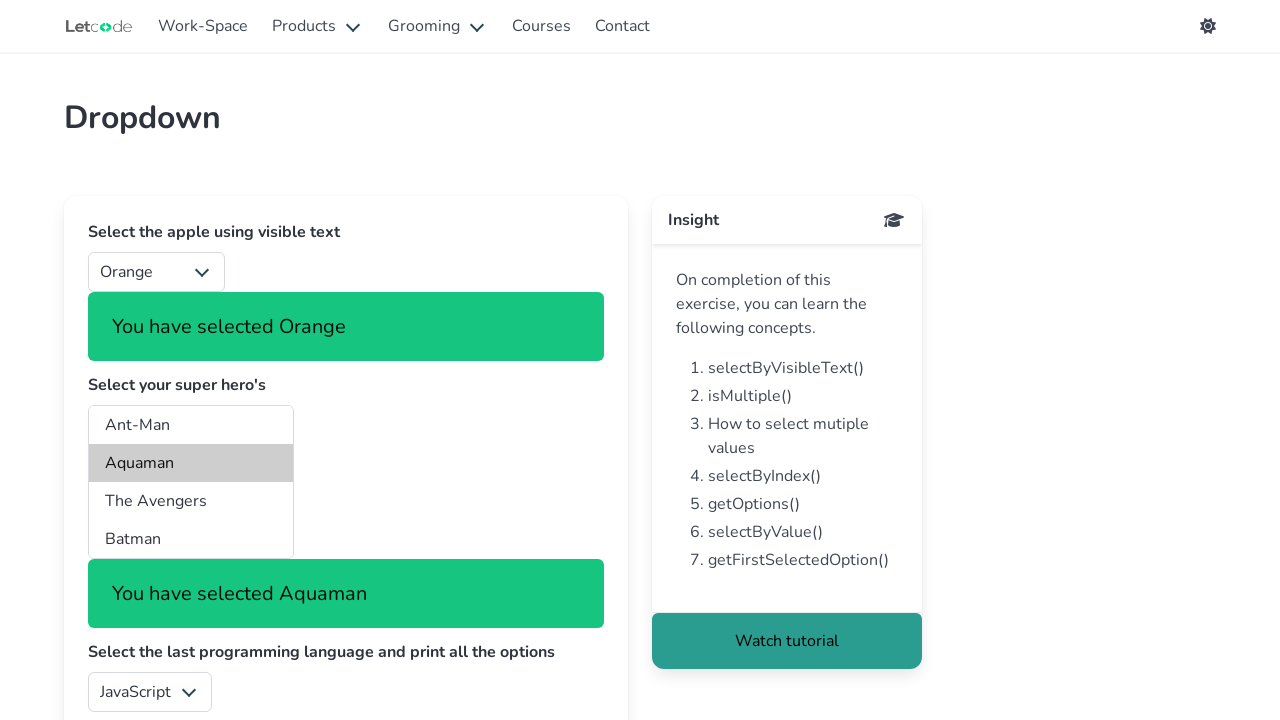

Retrieved currently selected country option
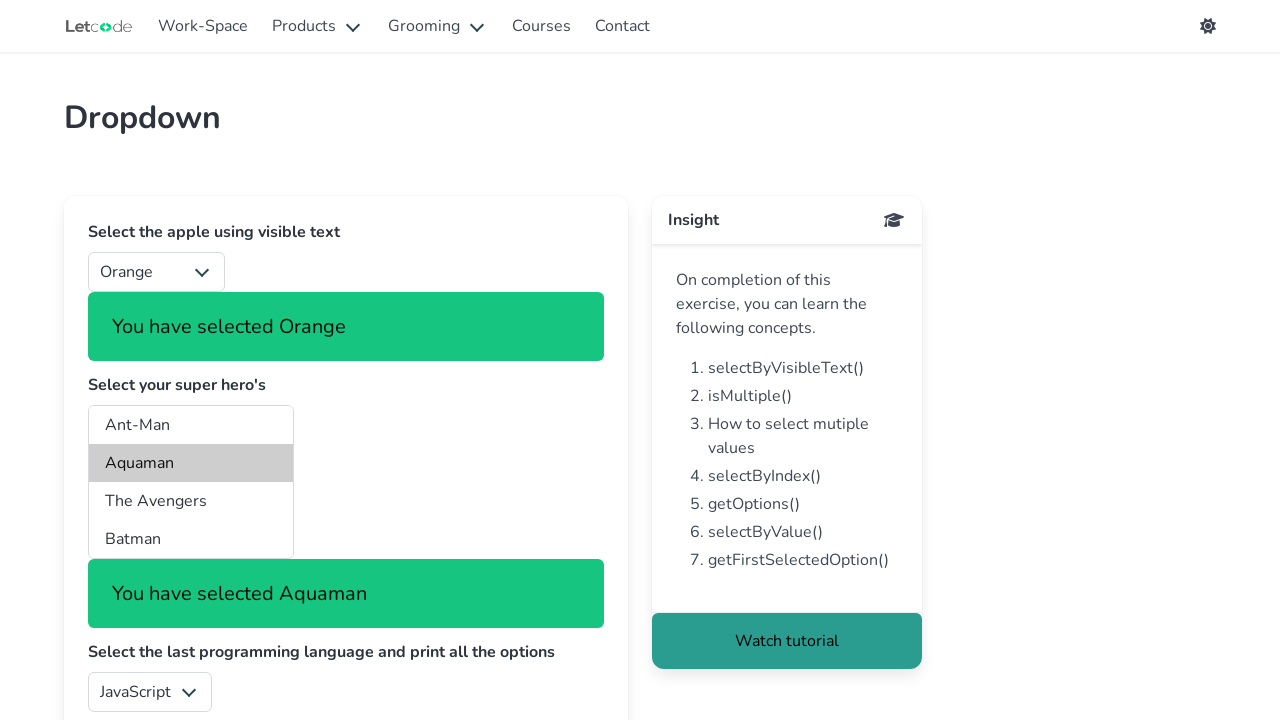

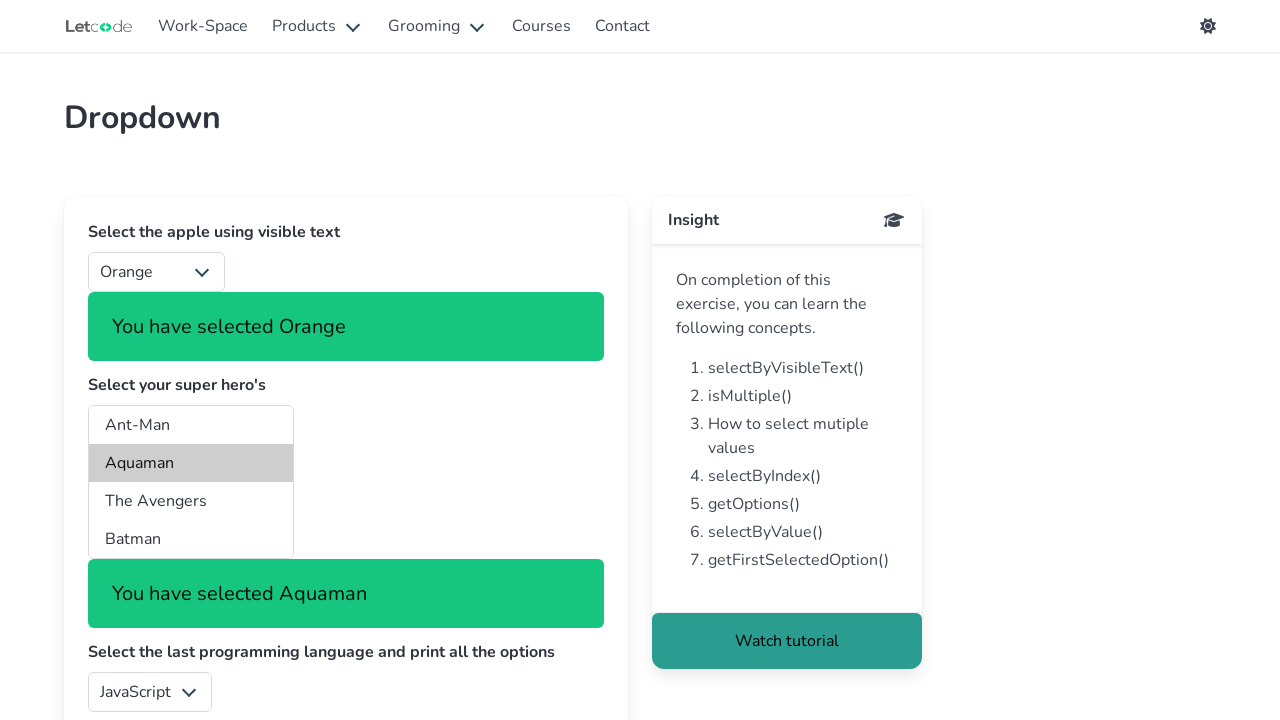